Tests dropdown handling by navigating to a contact sales page and selecting a country from the country dropdown menu

Starting URL: https://www.orangehrm.com/contact-sales/

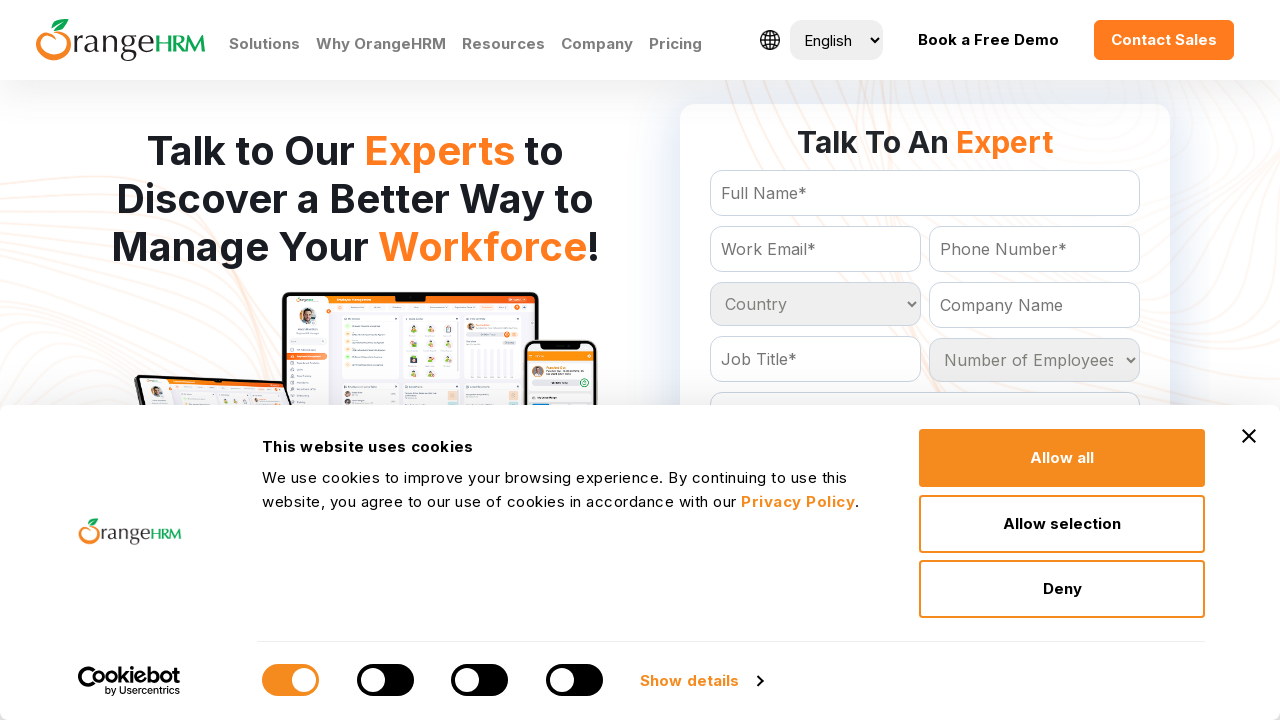

Country dropdown became visible
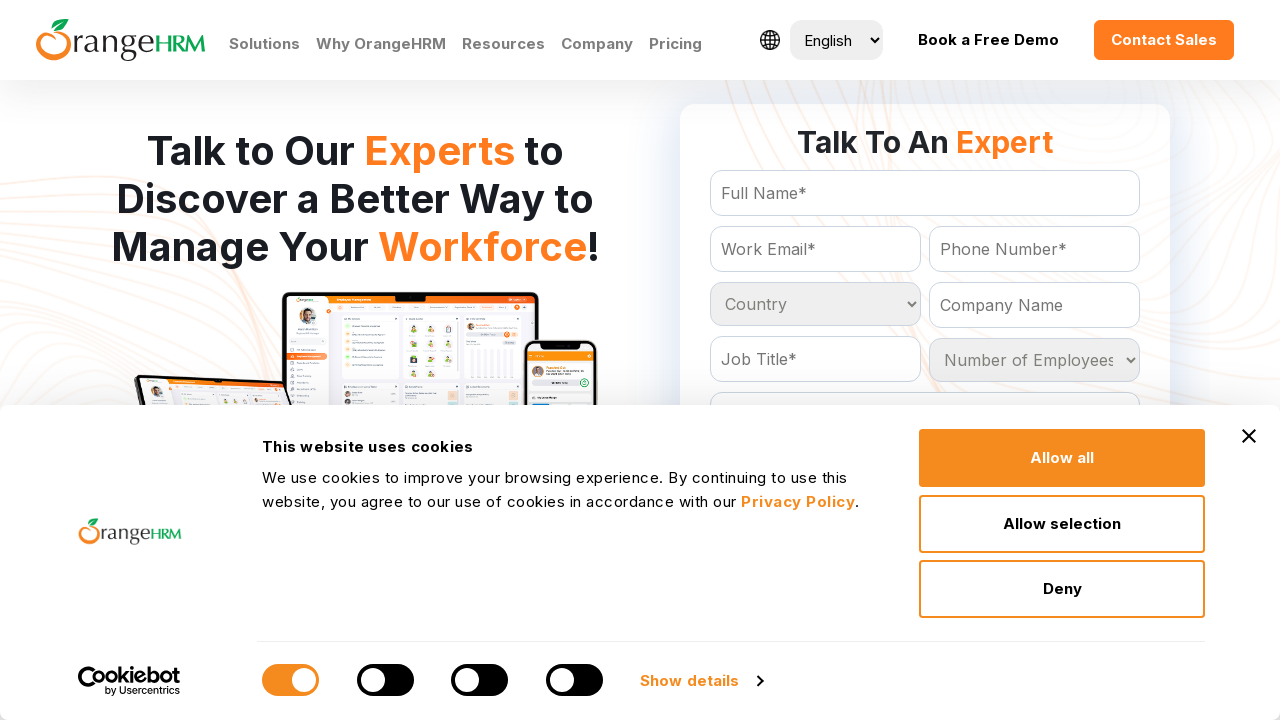

Selected 'Afghanistan' from the country dropdown menu on select#Form_getForm_Country
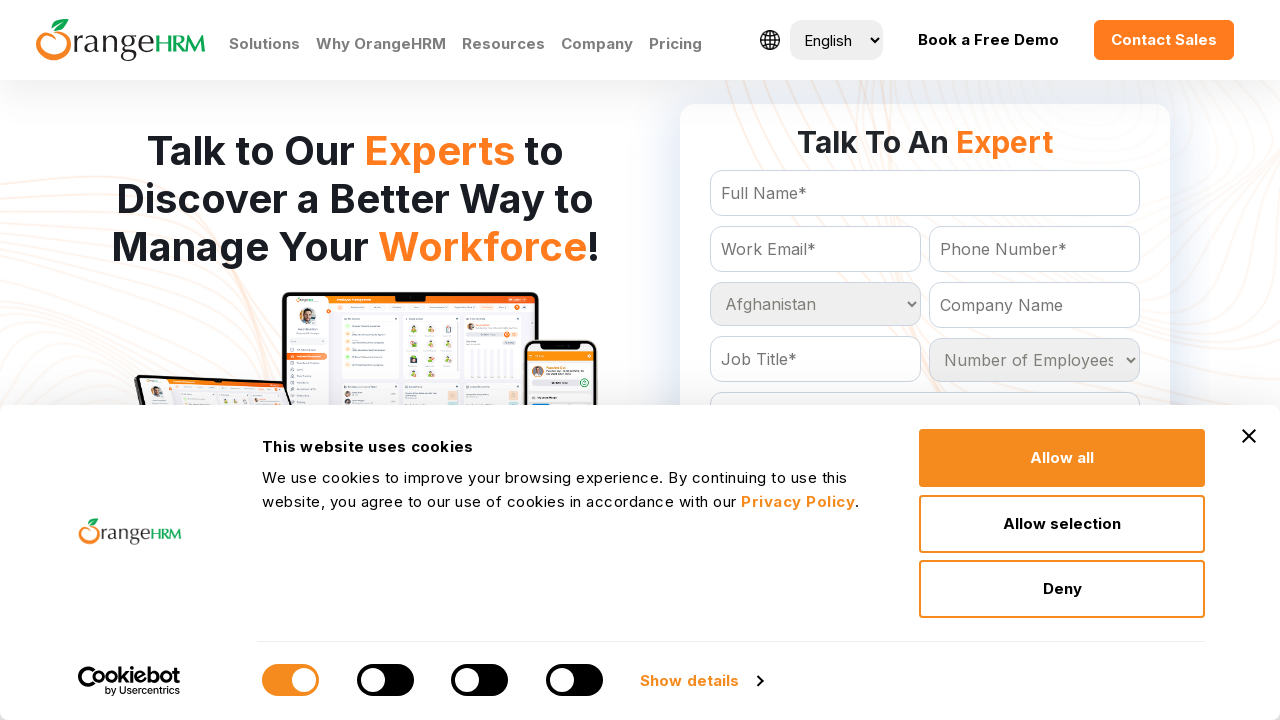

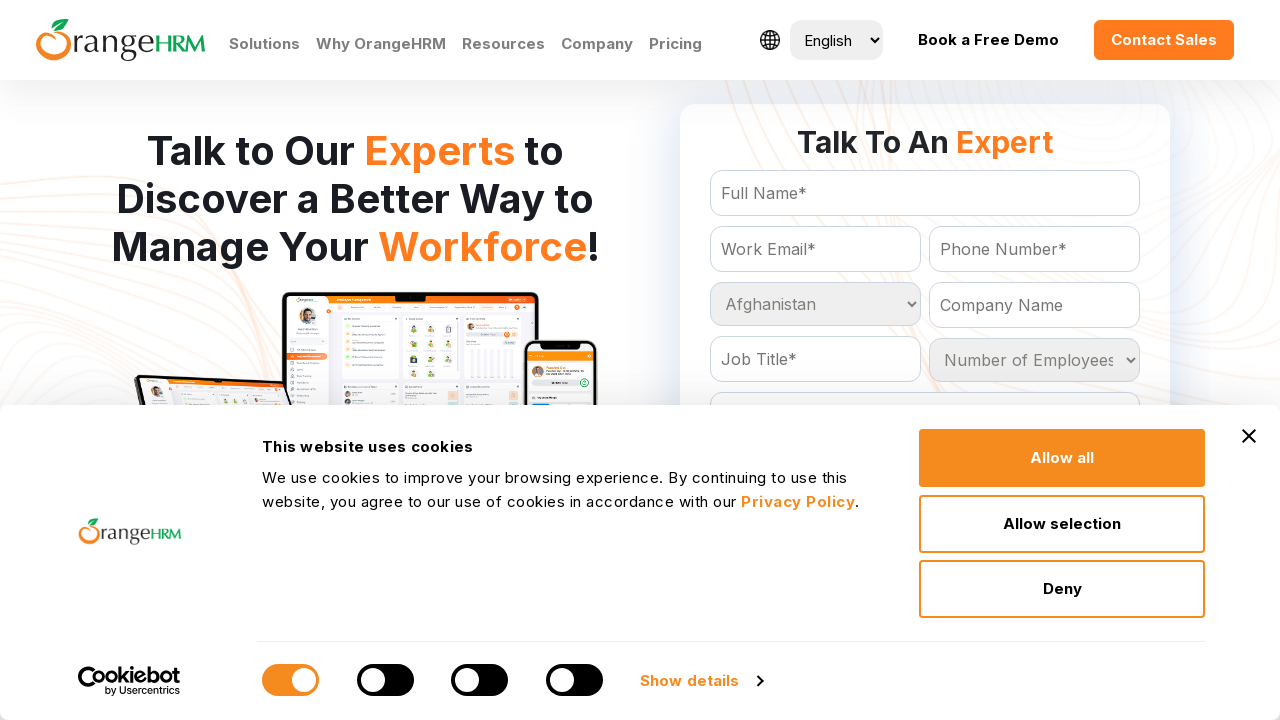